Navigates to Testerhome and clicks the login link

Starting URL: https://testerhome.com/

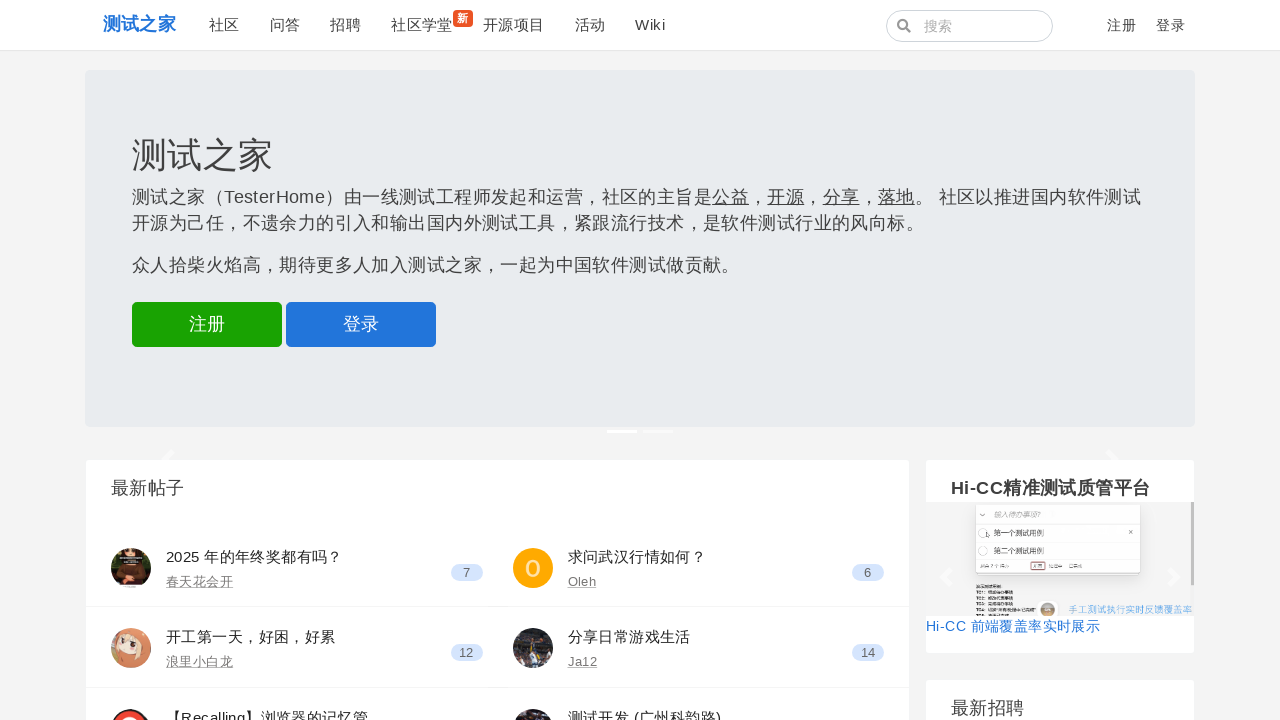

Navigated to Testerhome homepage
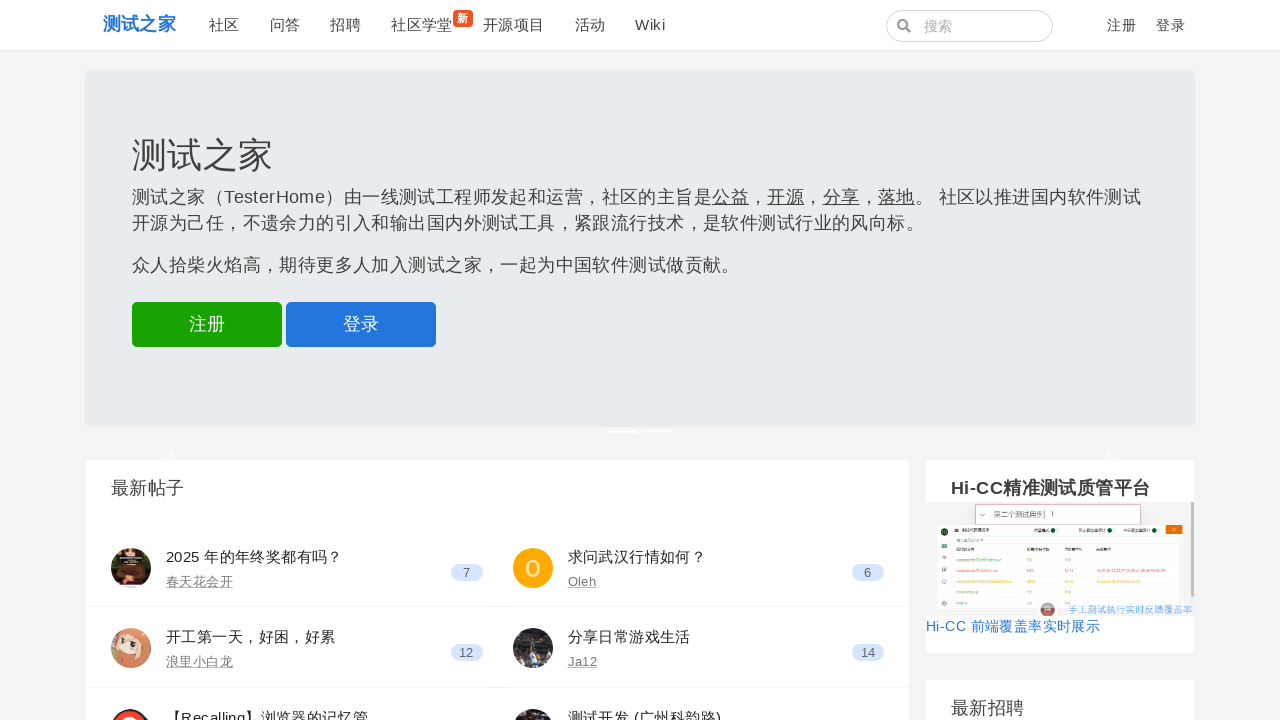

Clicked the login link at (1171, 25) on xpath=//a[text()='登录']
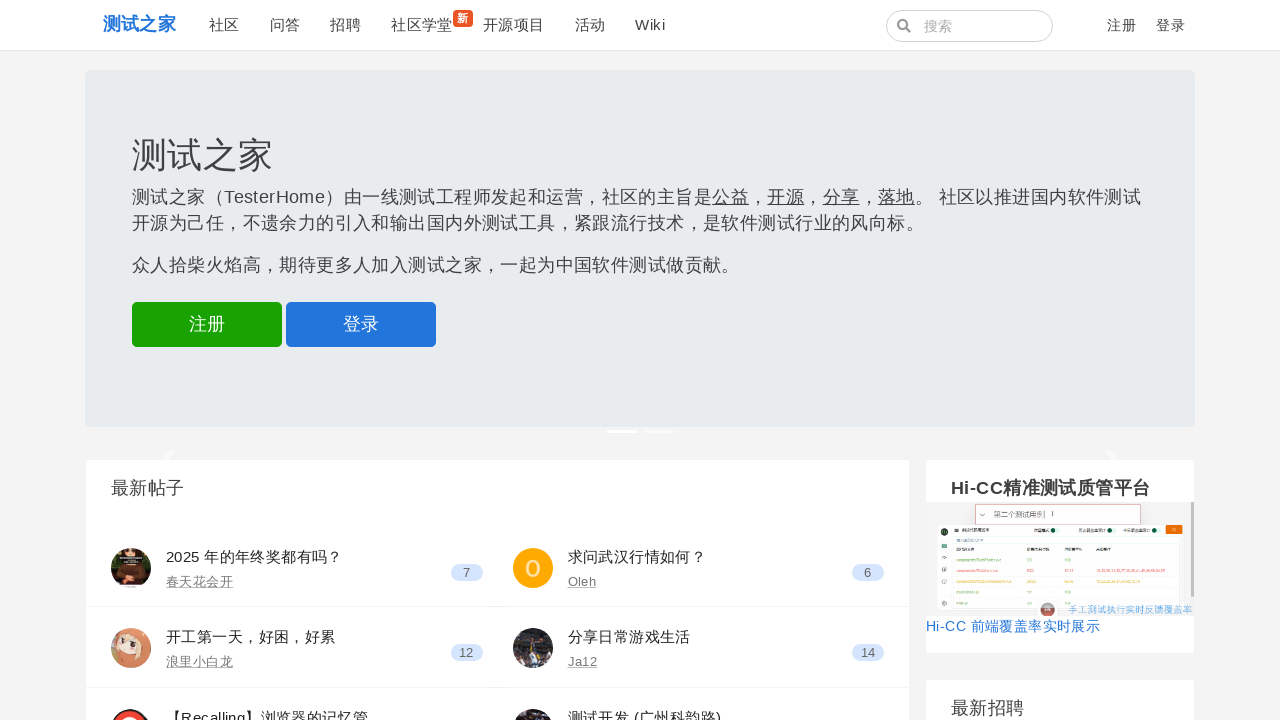

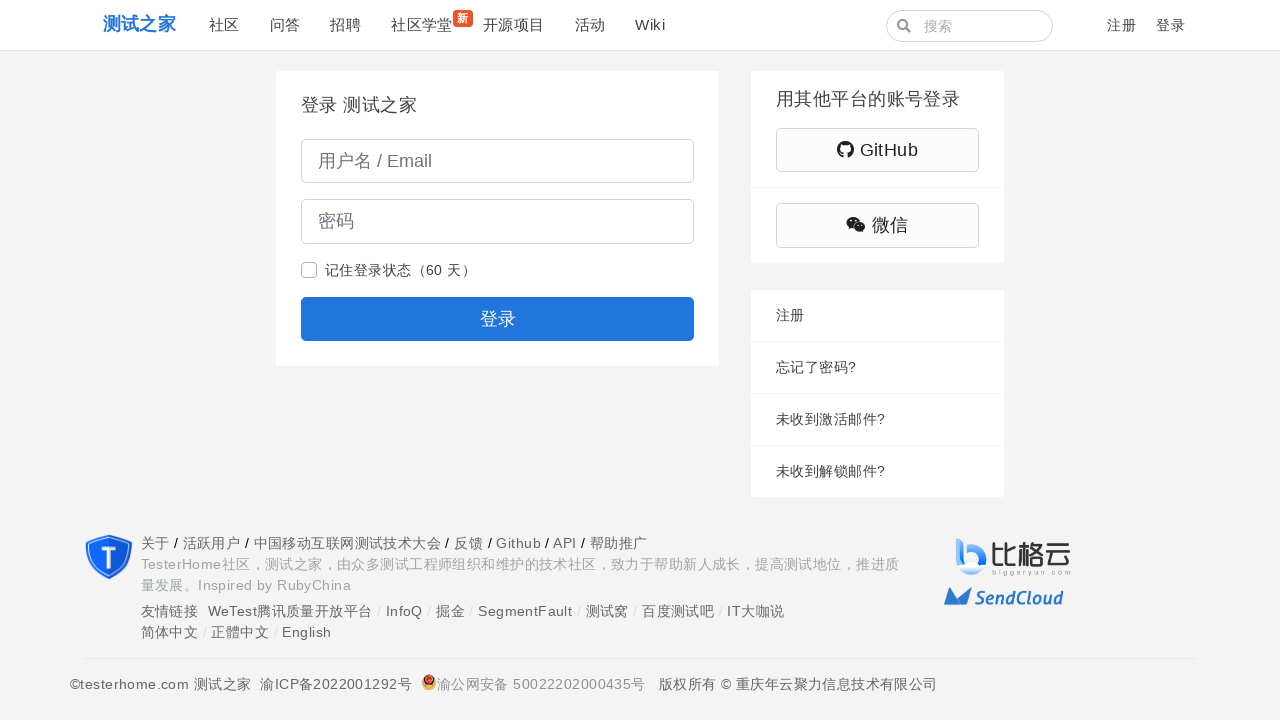